Tests visitor registration with only name filled, leaving phone number, affiliation, and terms blank, verifying register button stays disabled.

Starting URL: http://golds-tongsang-dev.vercel.app/tablet/login

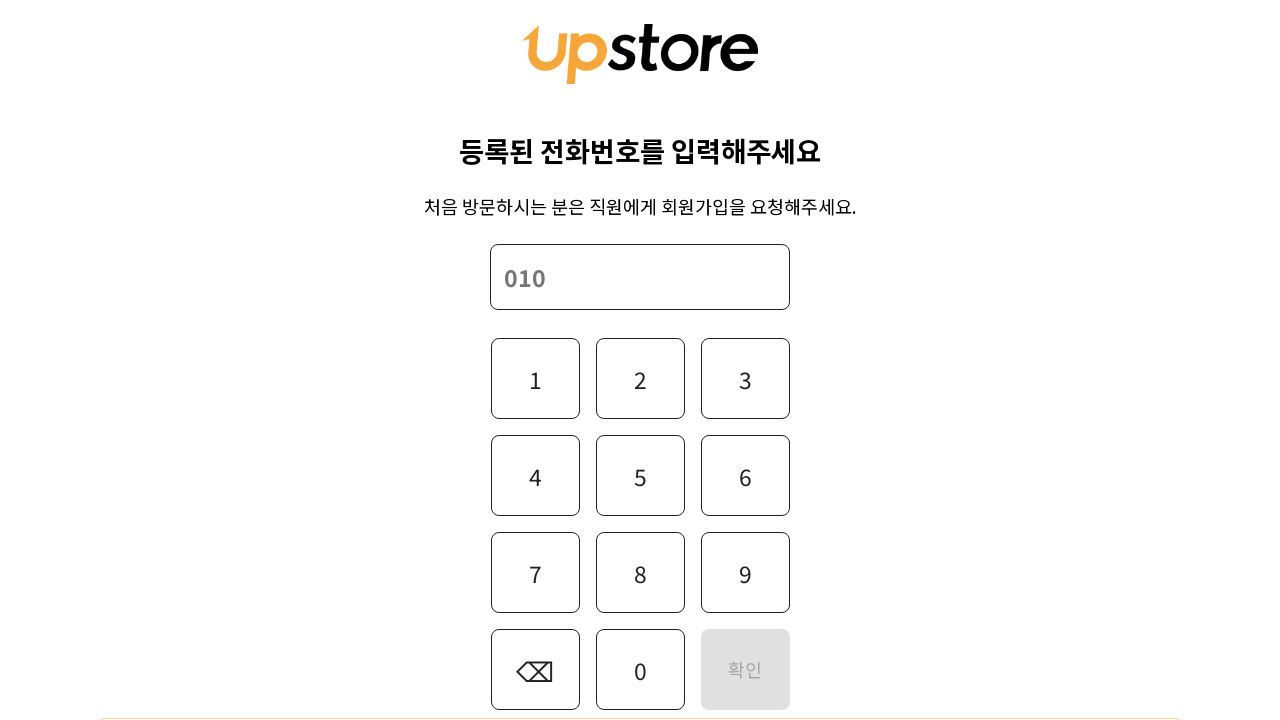

Register button is visible on login page
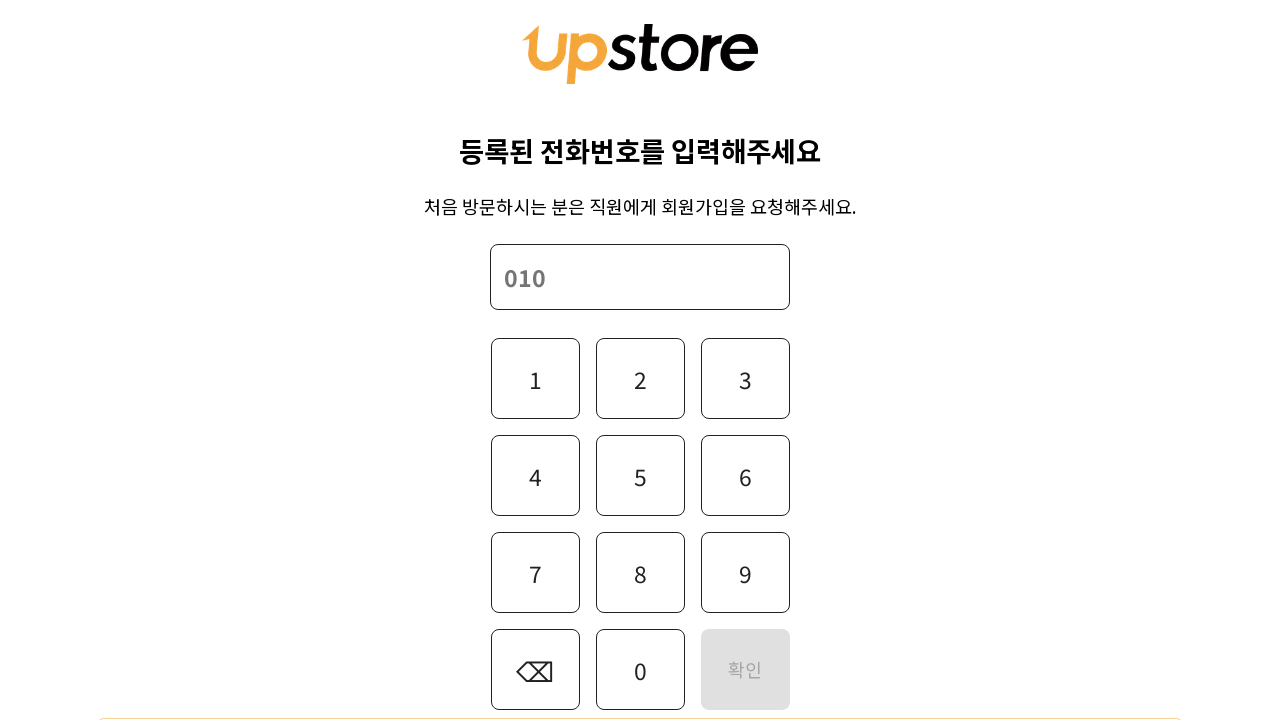

Clicked register button to open sidebar at (640, 690) on [data-testid='register-button']
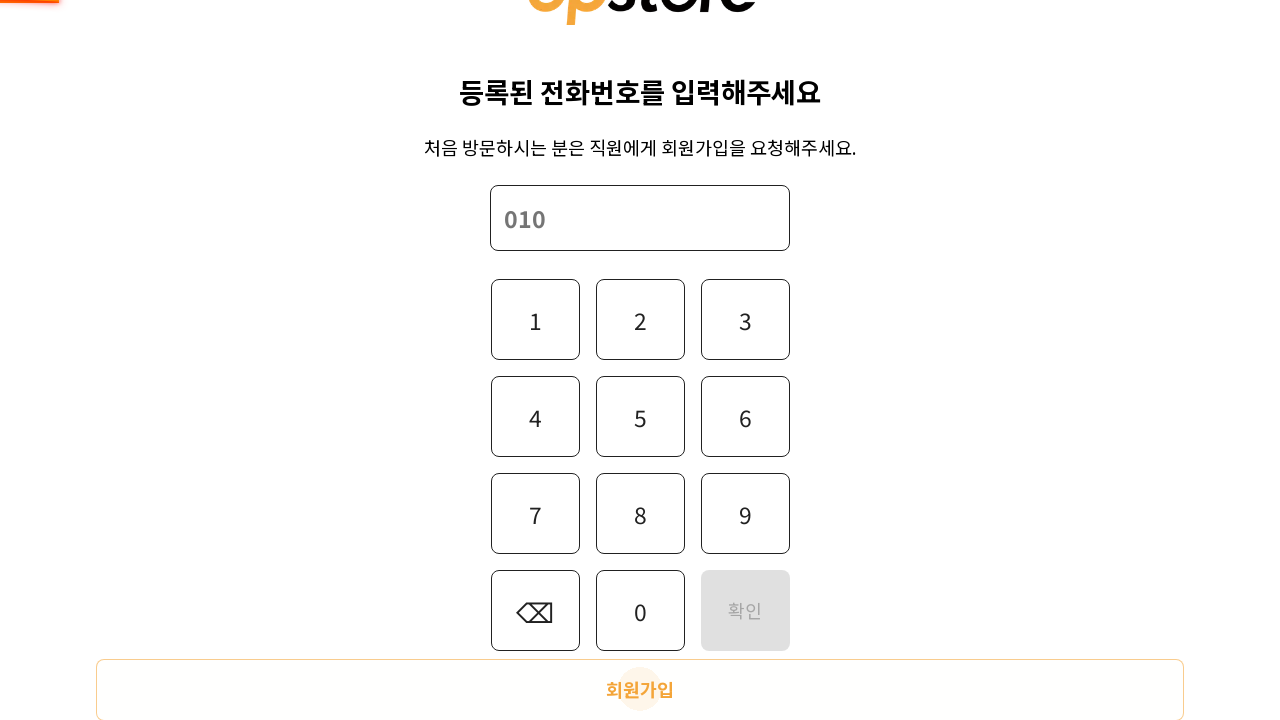

Clicked '회원가입' button to navigate to registration page at (640, 690) on button:has-text('회원가입')
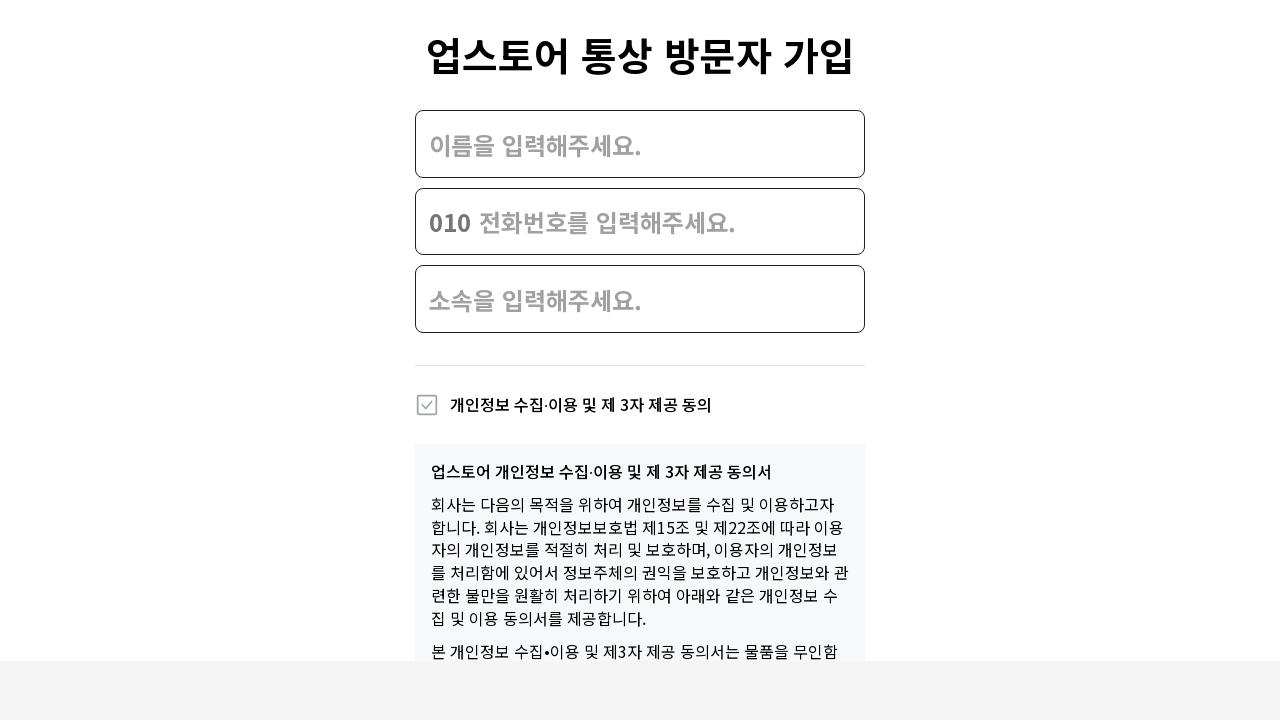

Visitor registration page loaded
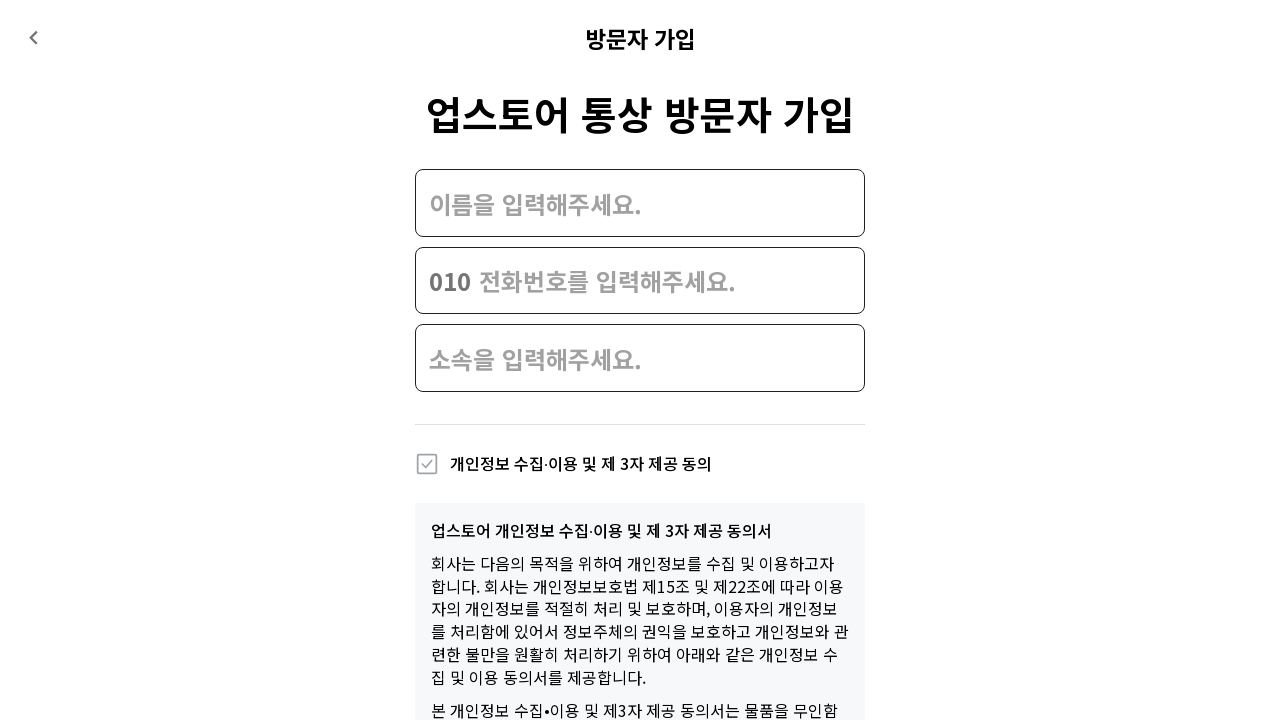

Filled name field with 'Ma Dong Seok Regression', leaving phone, affiliation, and terms blank on input[placeholder='이름을 입력해주세요.']
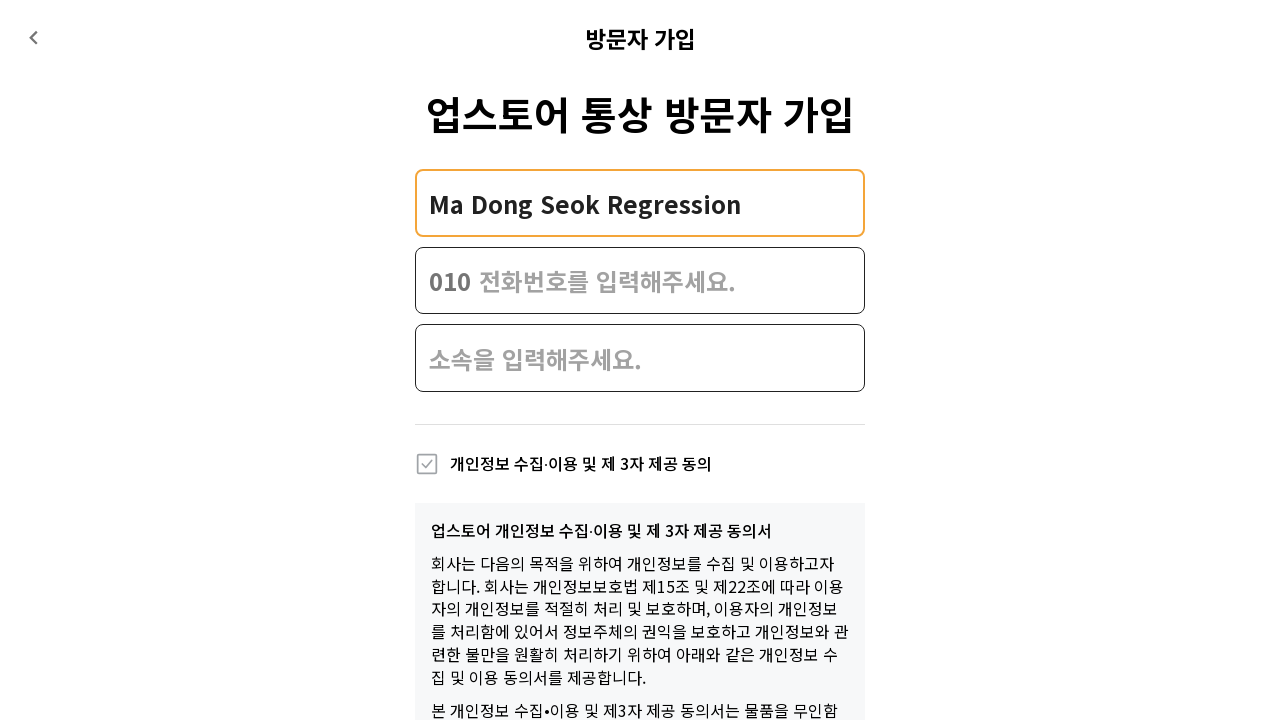

Register button remains disabled with only name filled
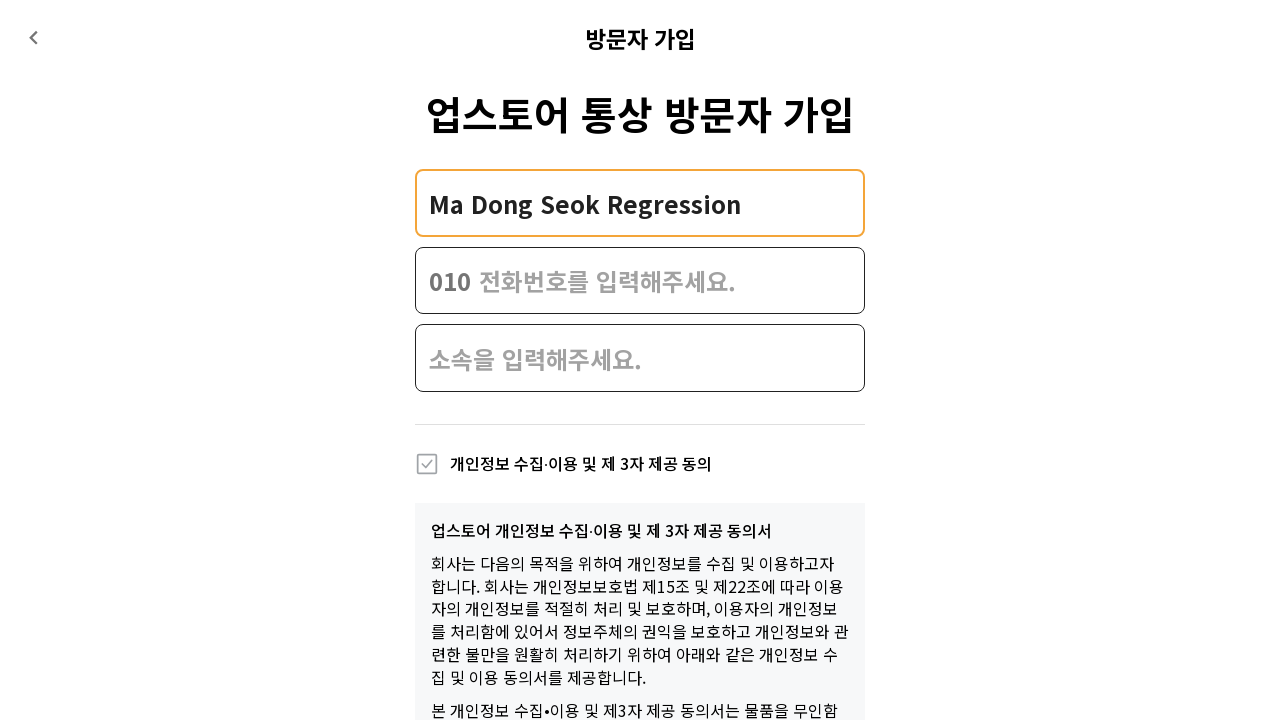

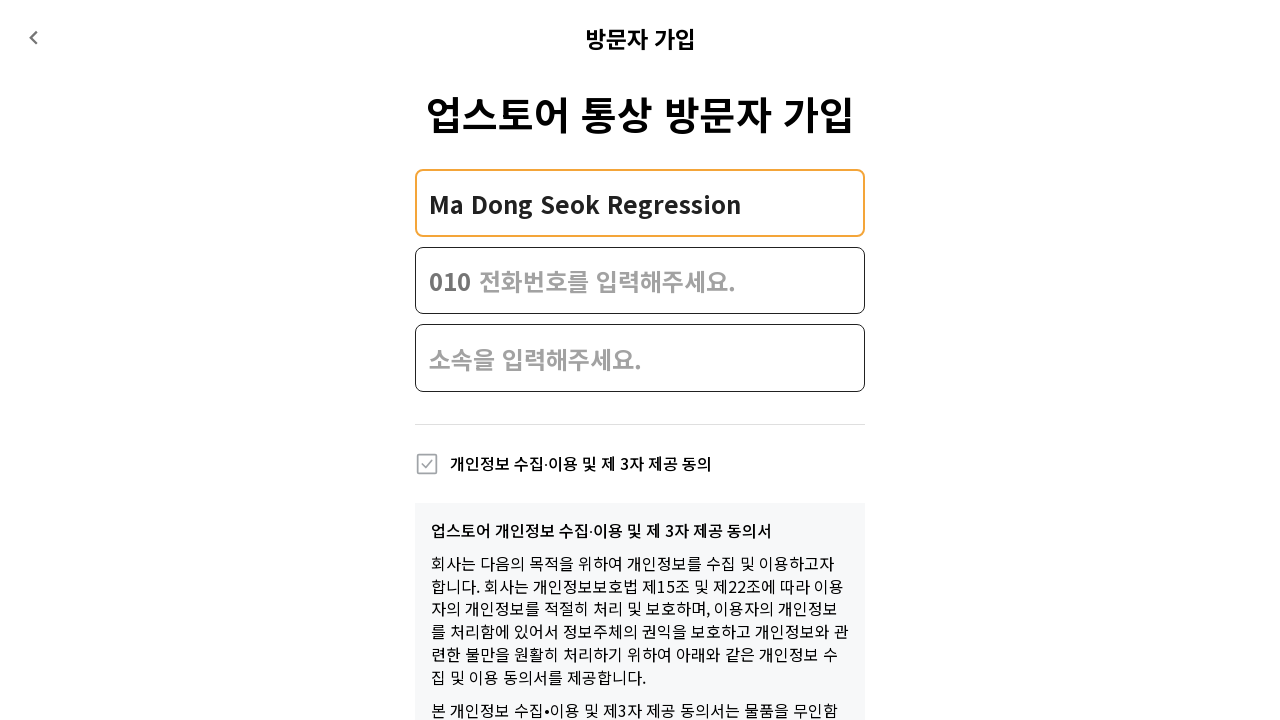